Tests window/popup handling by clicking a link that opens a new tab, verifying the new tab's title, and switching focus back to the original page.

Starting URL: https://letcode.in/window

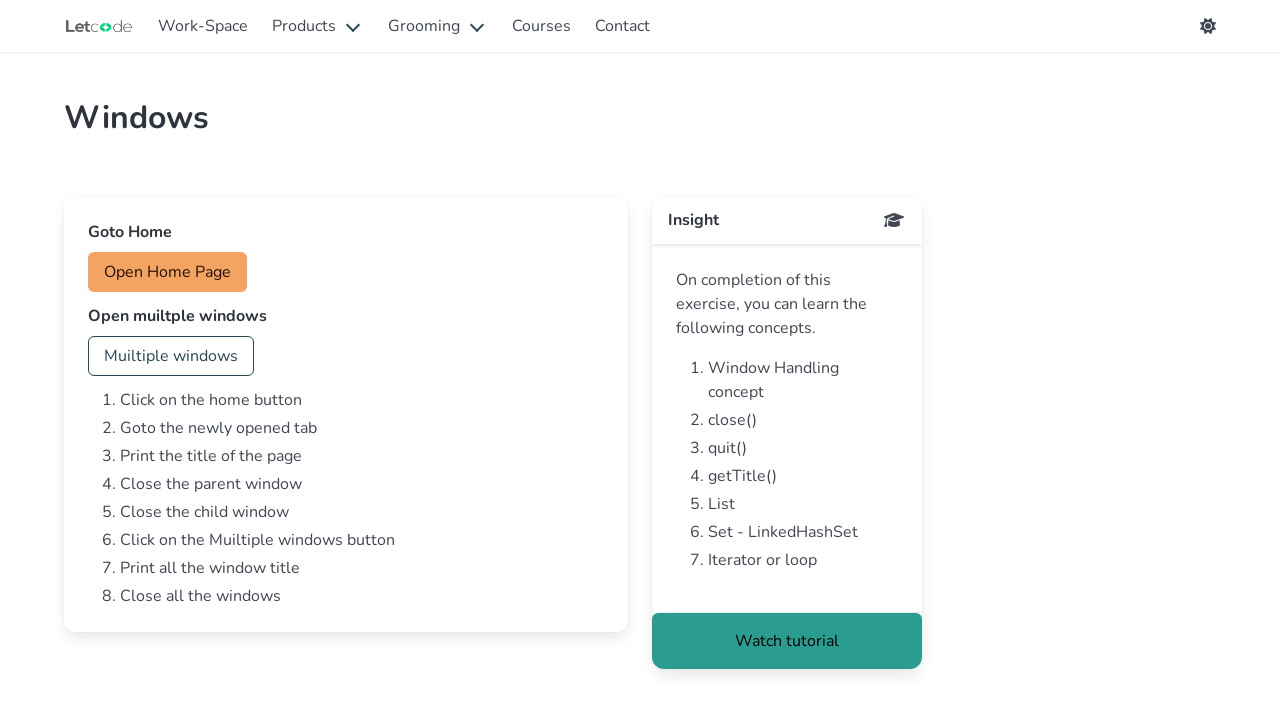

Waited for page to fully load
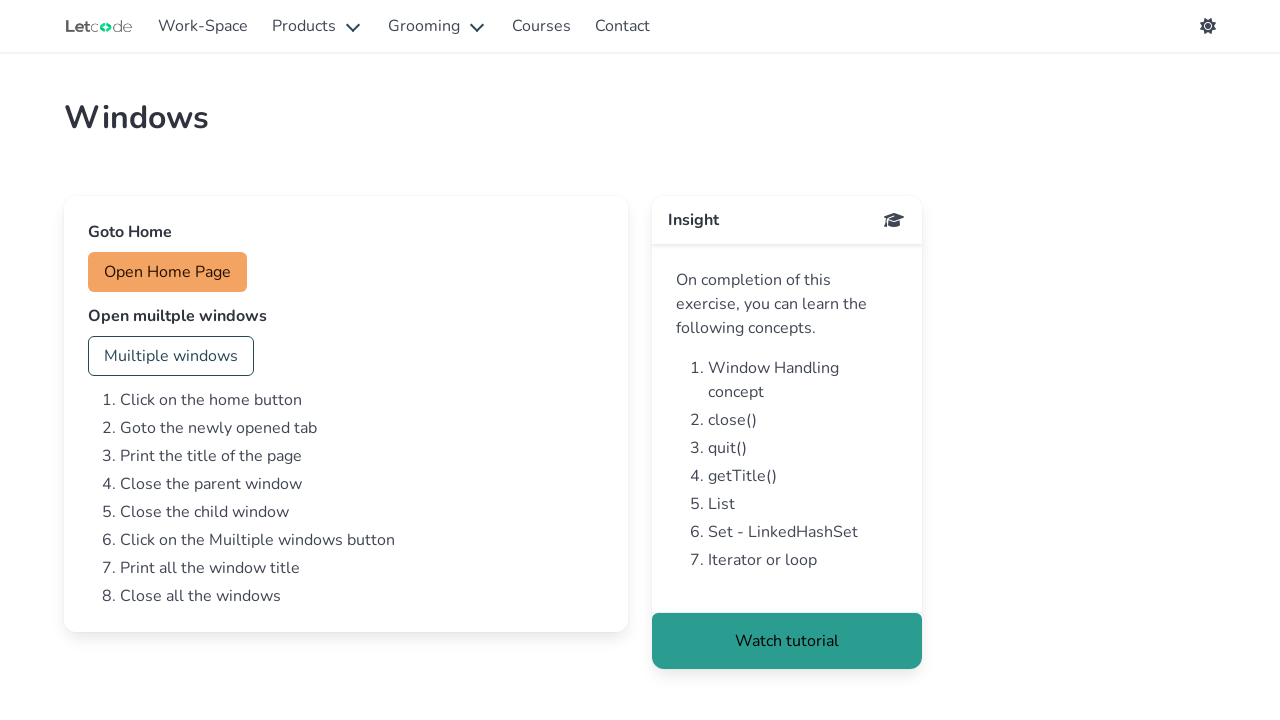

Clicked home link which opened a new tab/popup at (168, 272) on #home
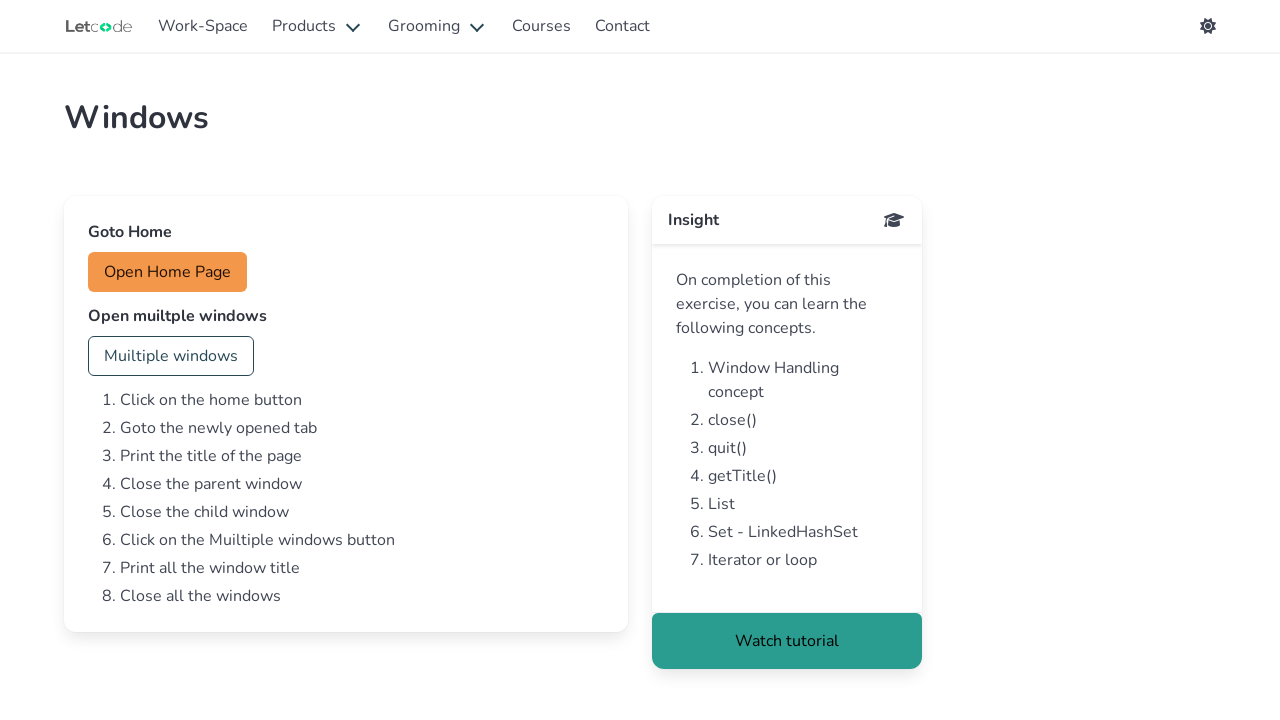

New tab loaded successfully
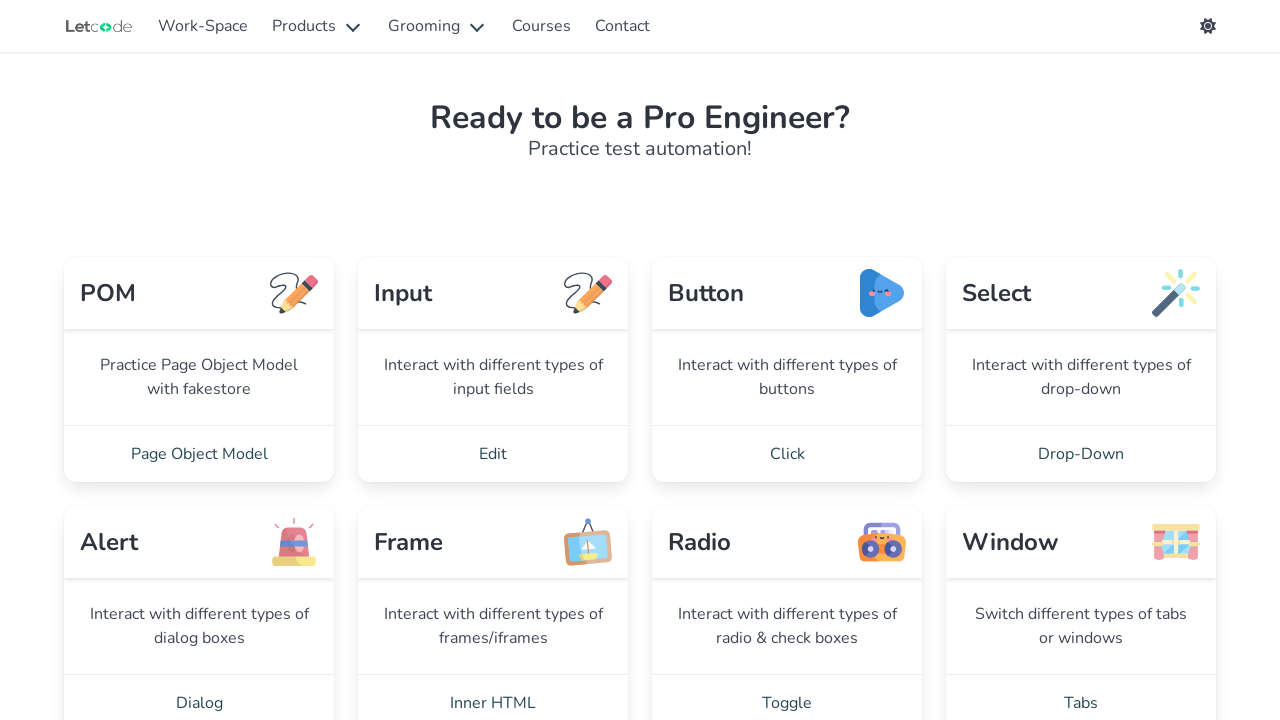

Verified new tab title is 'Workspace | LetCode with Koushik'
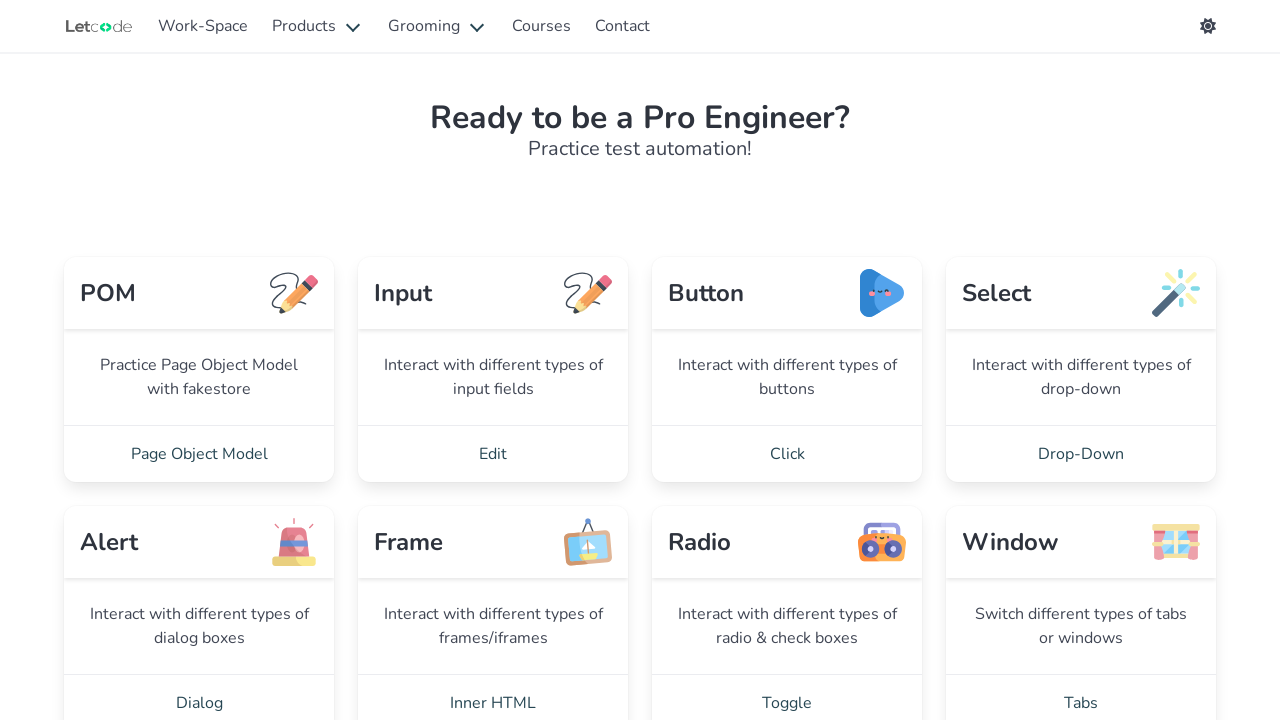

Switched focus back to original tab
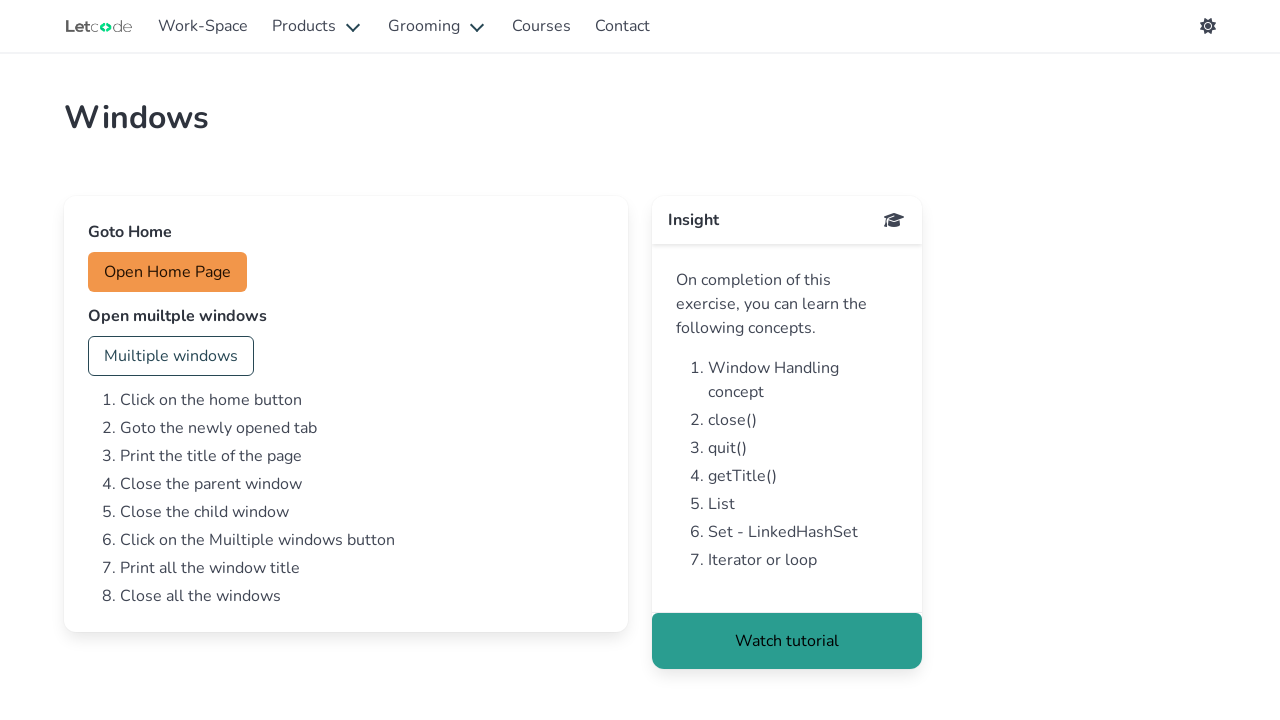

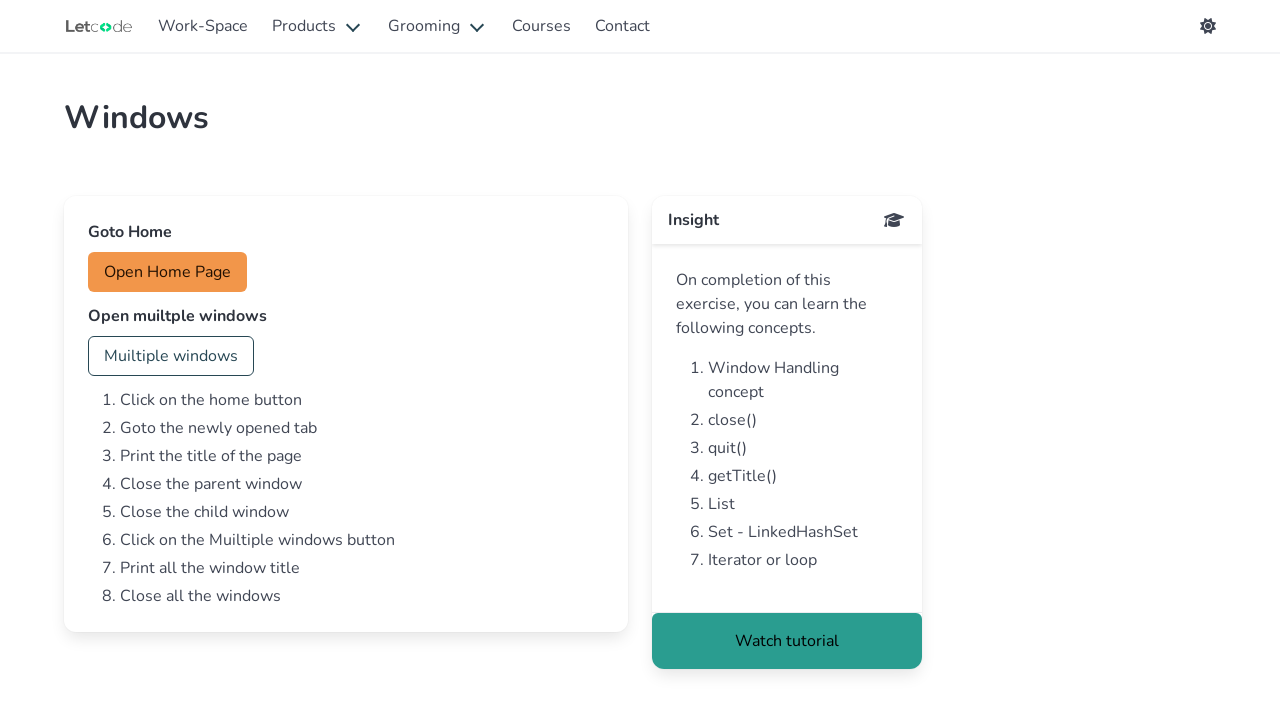